Tests a web form by filling in a textarea field with text and submitting, then verifies the confirmation message

Starting URL: https://www.selenium.dev/selenium/web/web-form.html

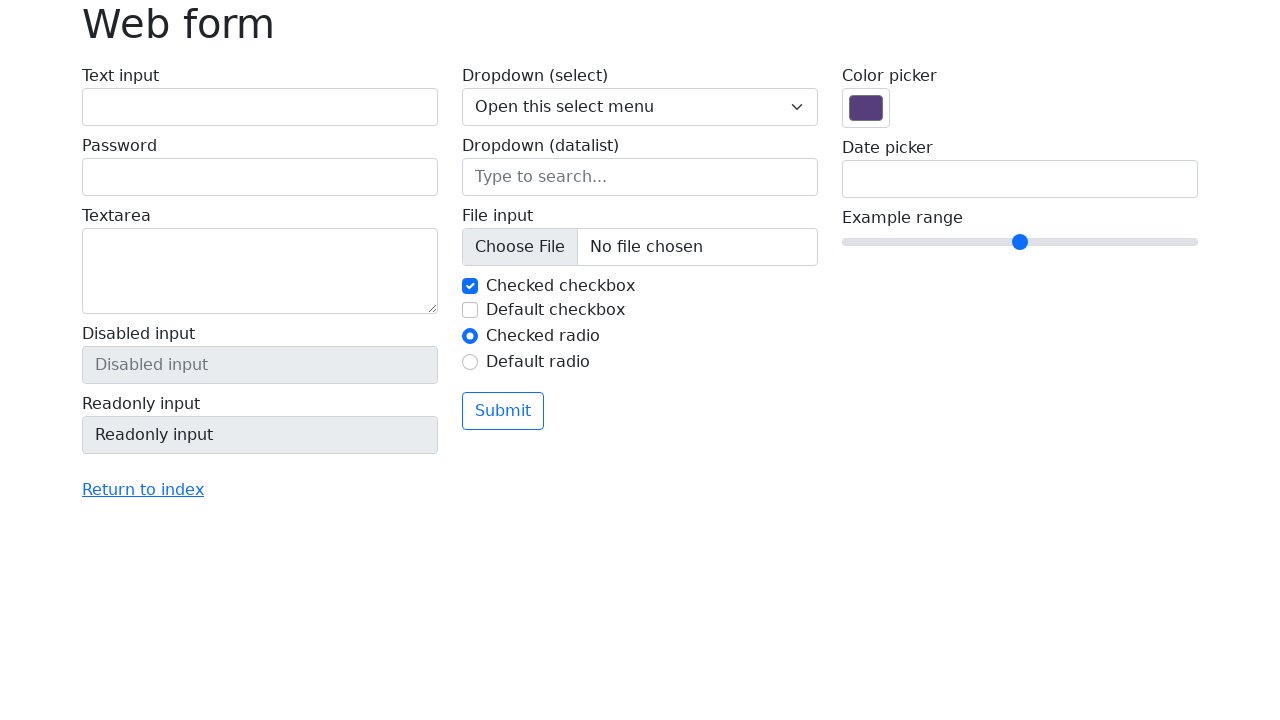

Filled textarea field with 'Hello world' on textarea[name='my-textarea']
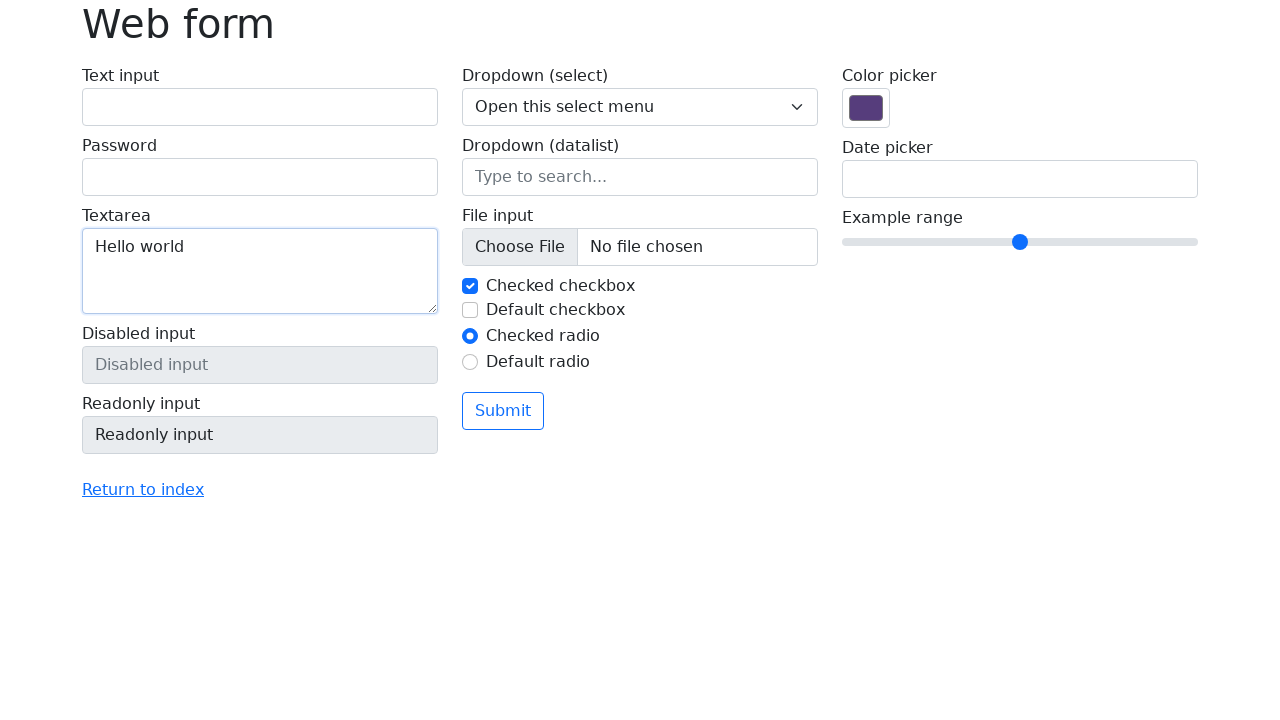

Clicked submit button at (503, 411) on button
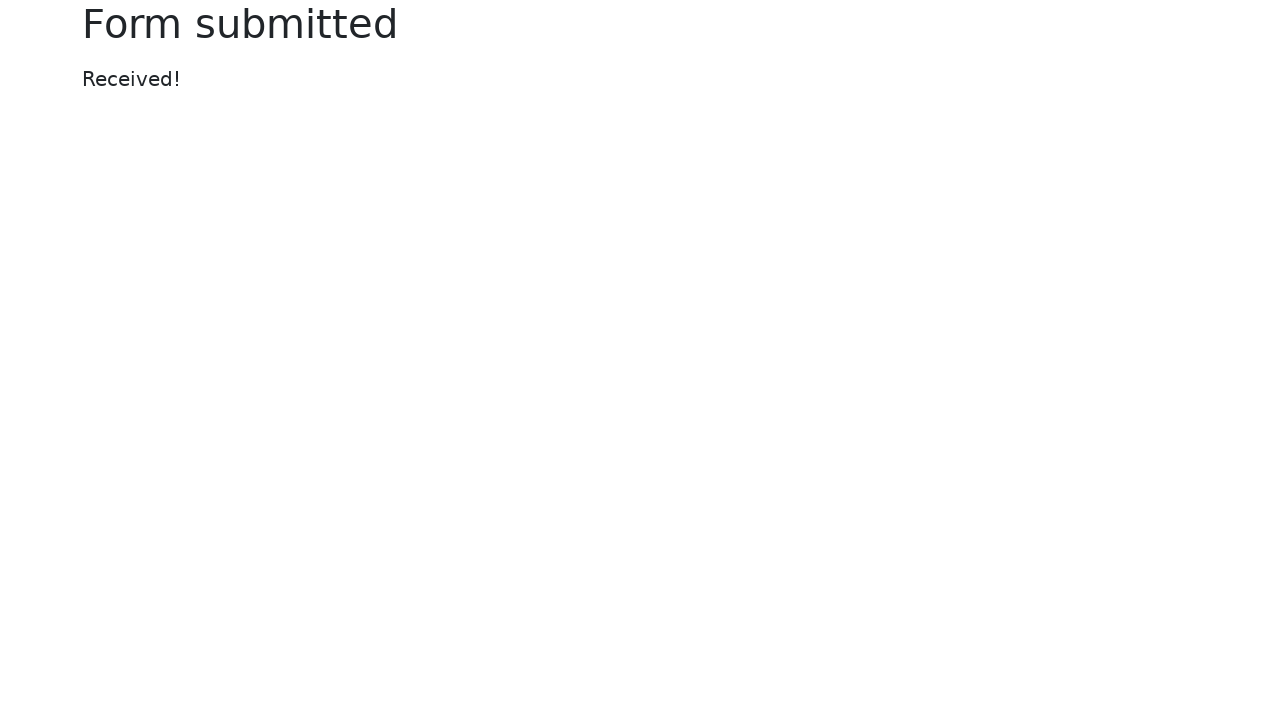

Confirmation message appeared
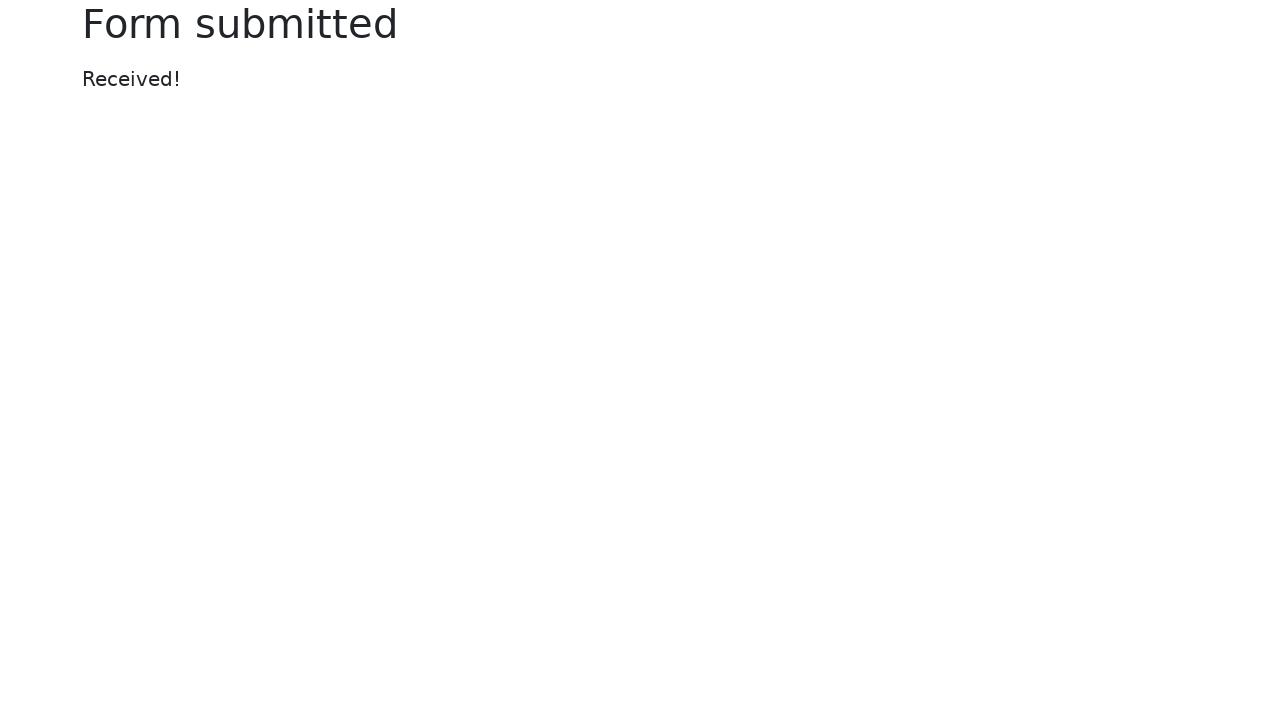

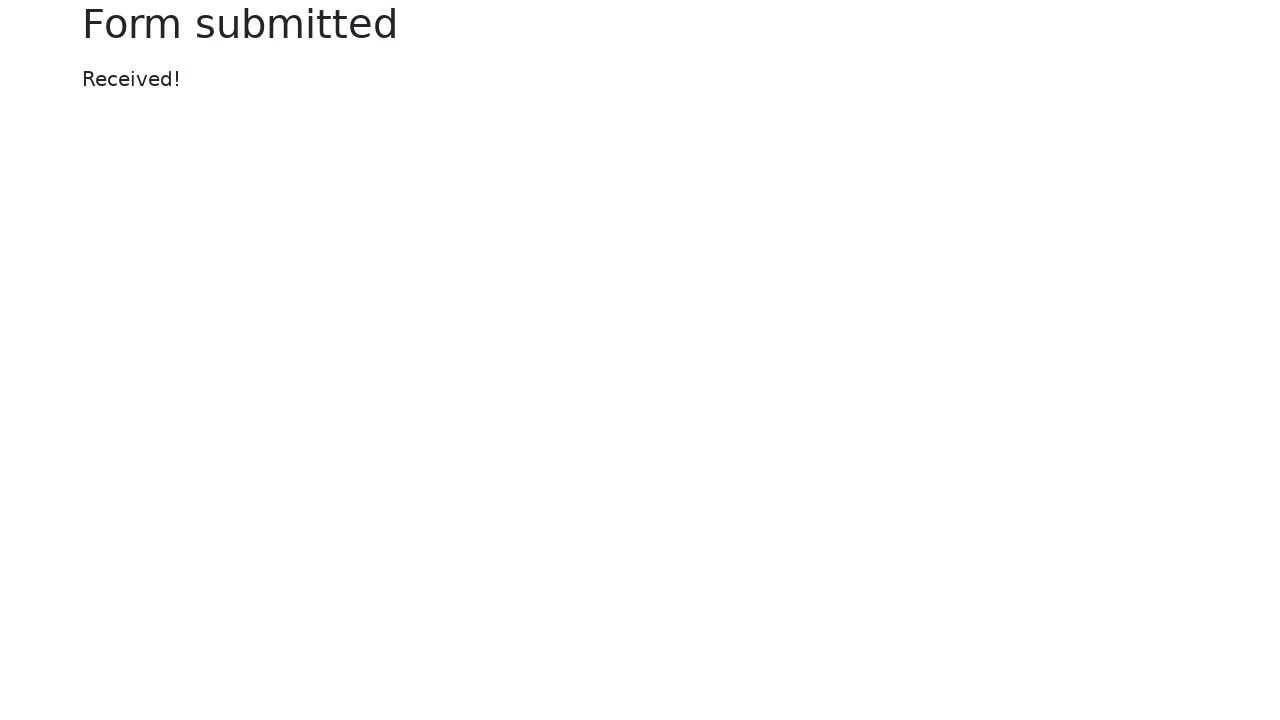